Tests navigating to a product detail page by clicking on a product image in the carousel

Starting URL: https://pizzeria.skillbox.cc/

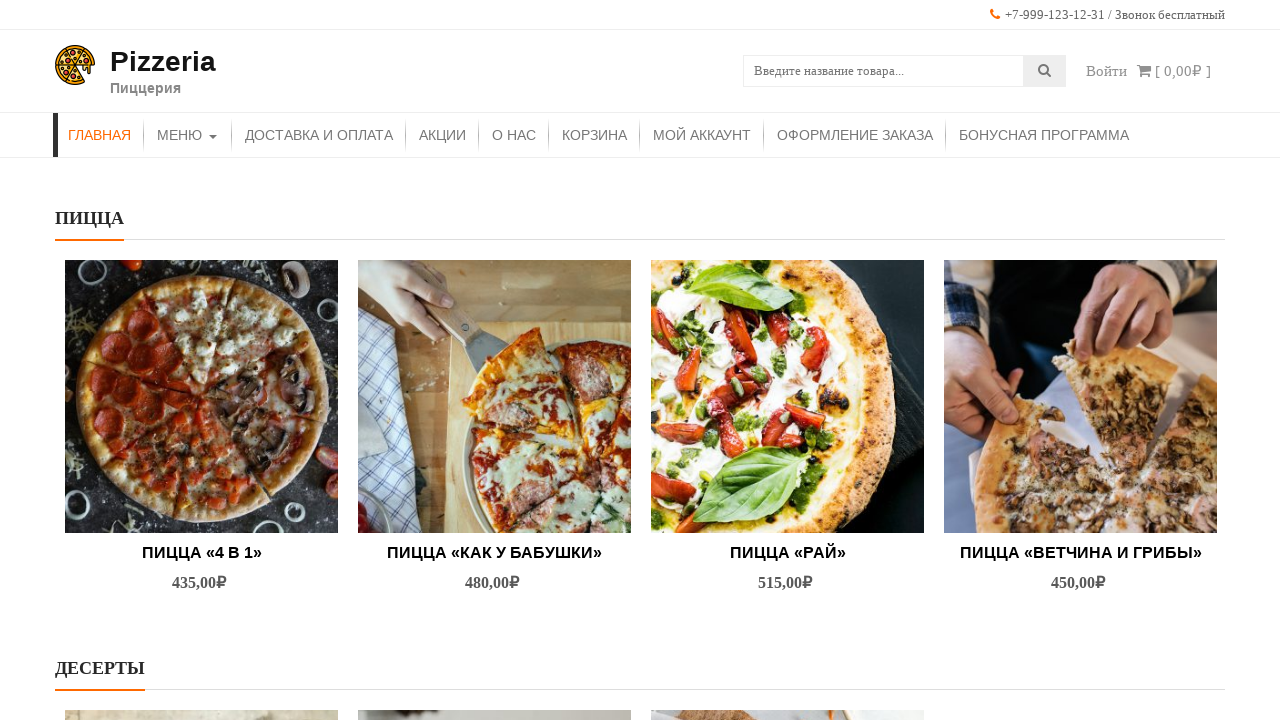

Waited for product image to load in carousel
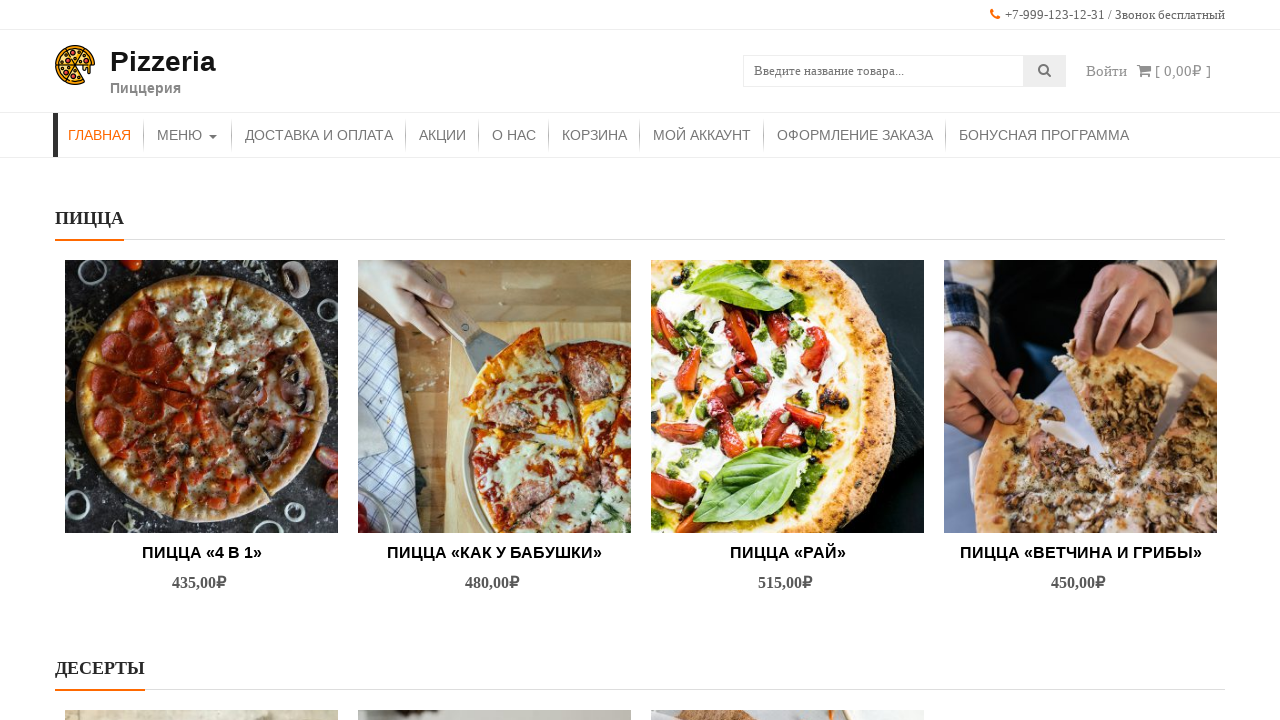

Clicked on product image in carousel to navigate to product detail page at (494, 396) on (//img[@src='http://pizzeria.skillbox.cc/wp-content/uploads/2021/10/pexels-kater
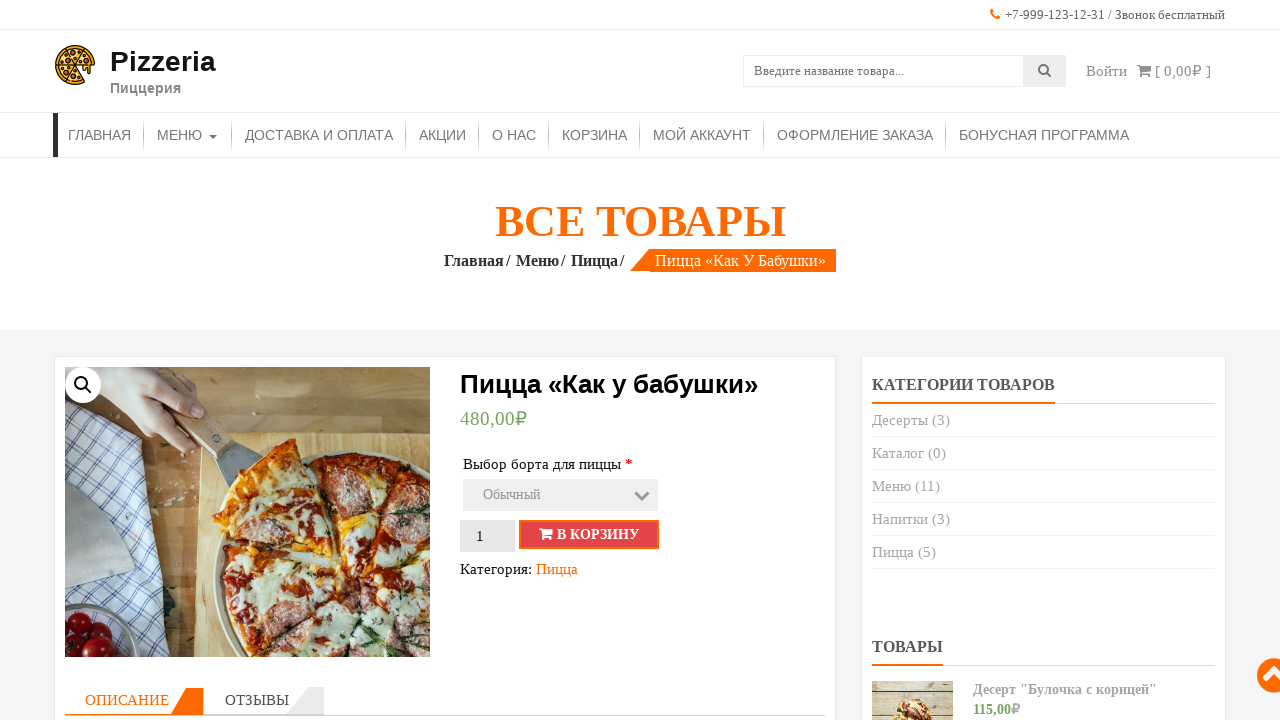

Waited 3 seconds for product detail page to load
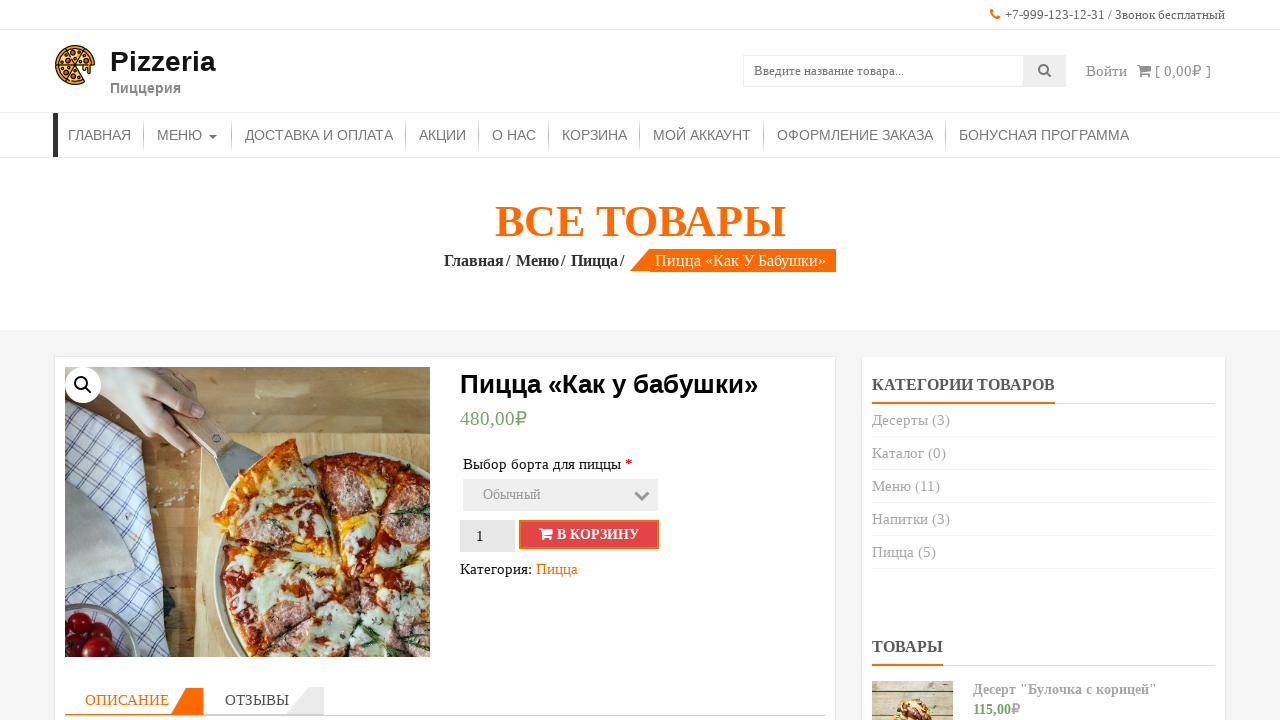

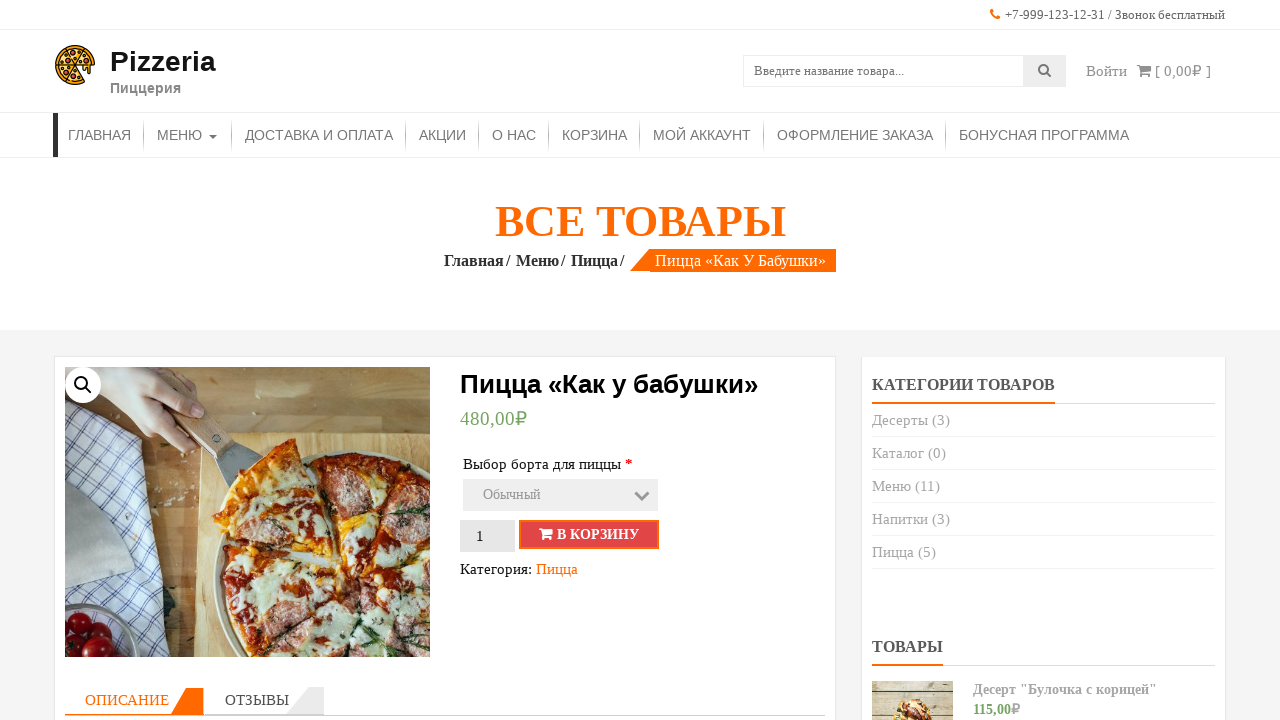